Fills out a web form by entering text in various input fields, password field, textarea, and selecting from a dropdown menu

Starting URL: https://www.selenium.dev/selenium/web/web-form.html

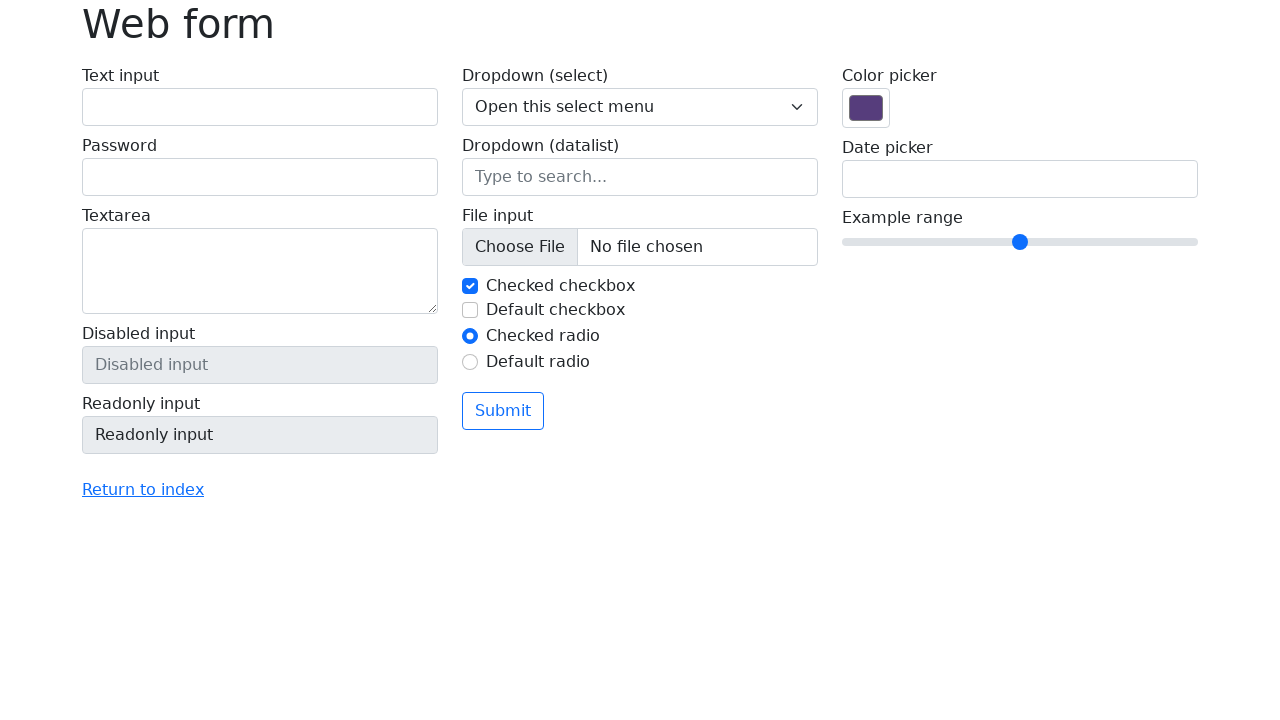

Filled text input field with 'User1' on #my-text-id
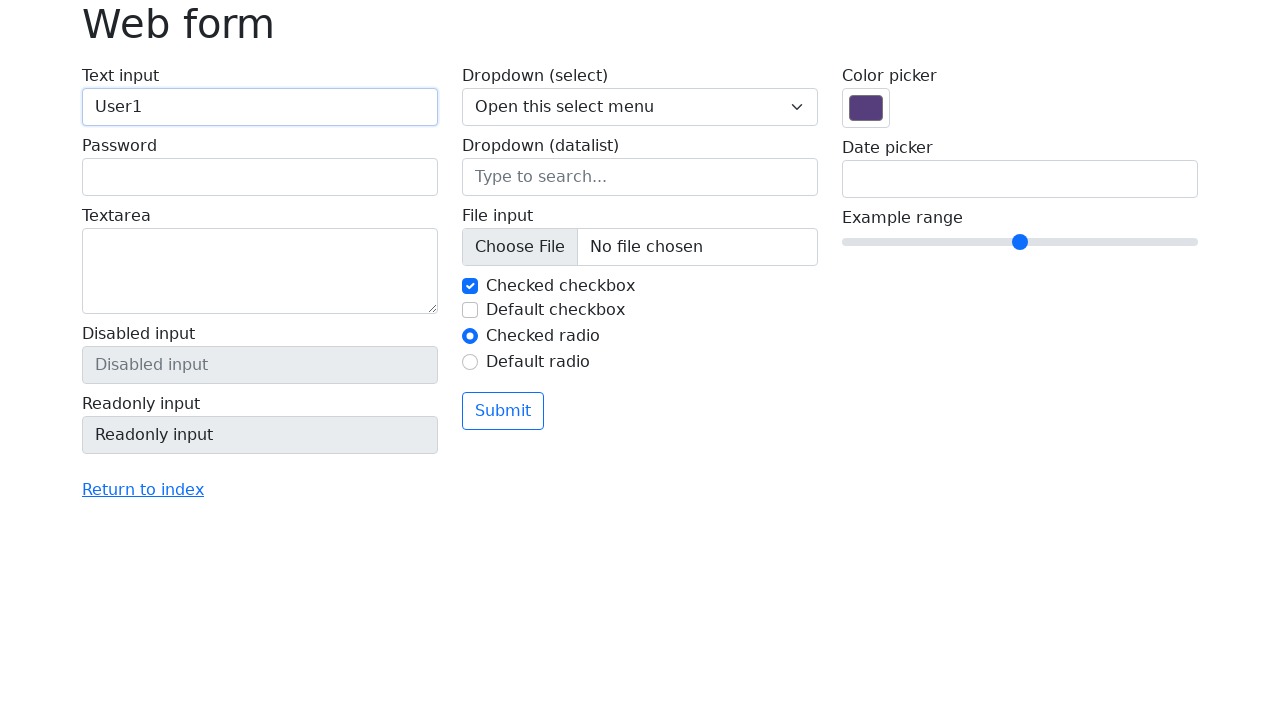

Filled password field with 'User1' on input[name='my-password']
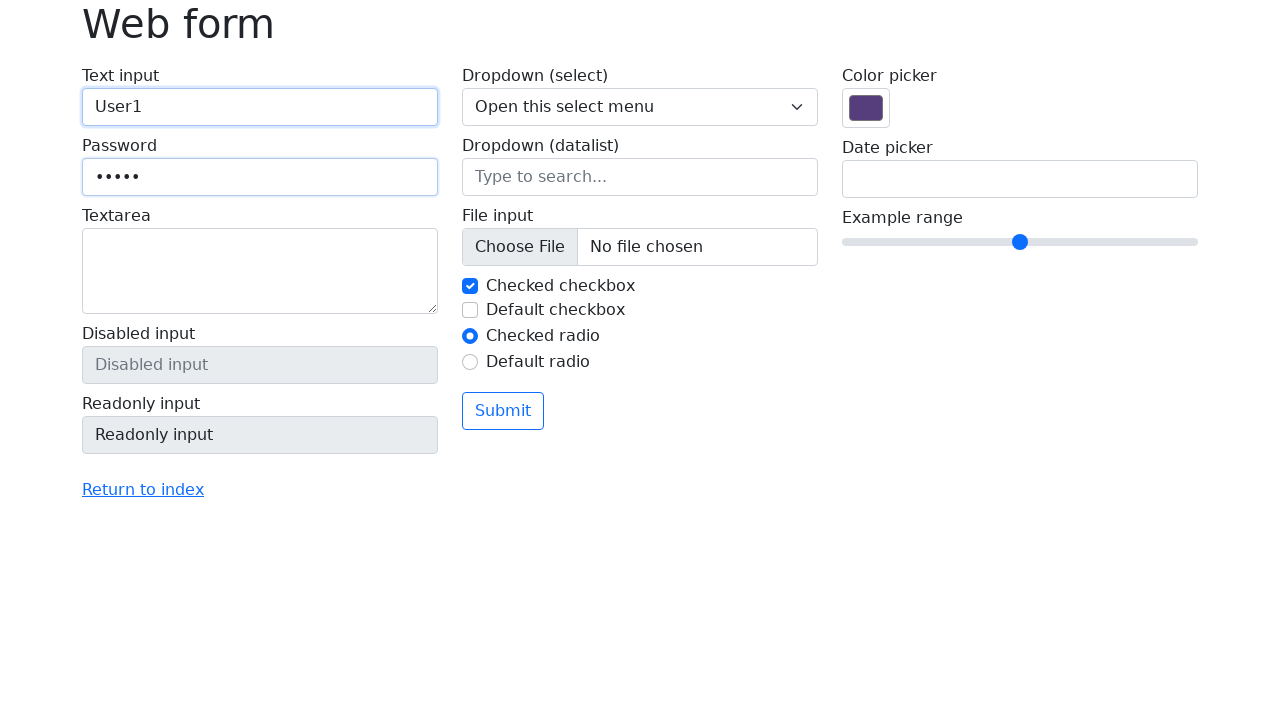

Filled textarea with 'Test Automation' on textarea[name='my-textarea']
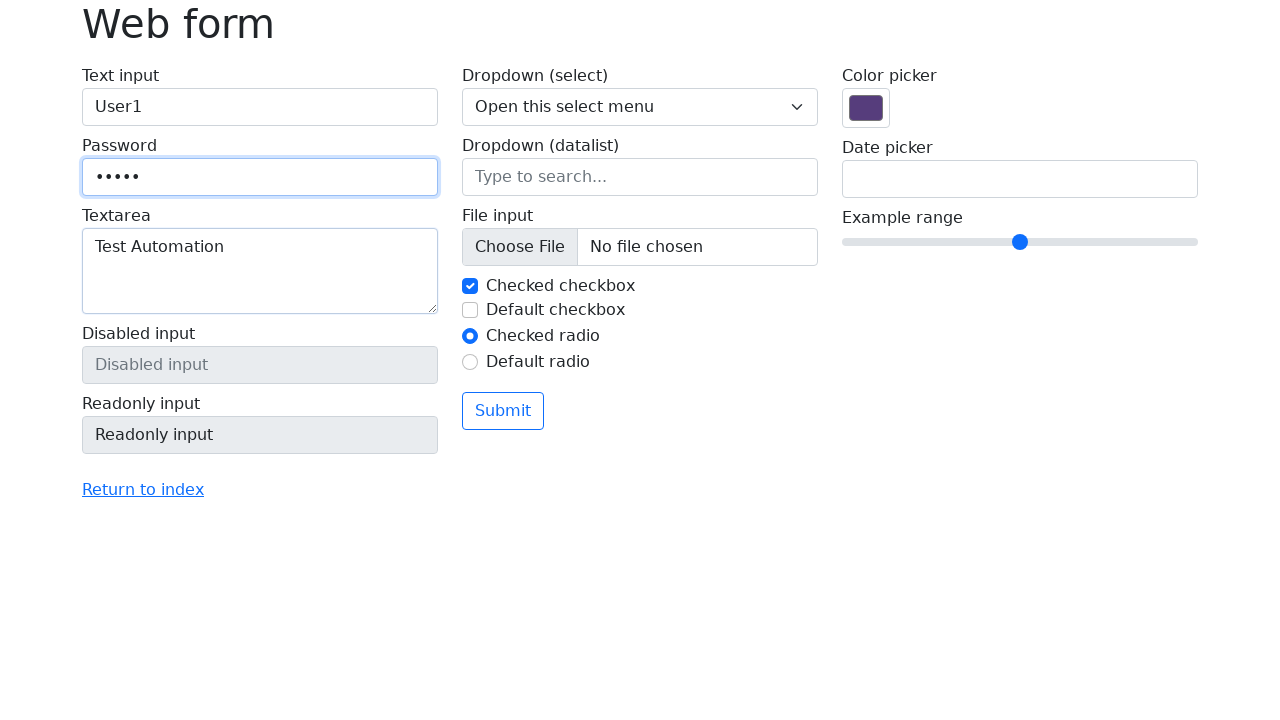

Selected 3rd option from dropdown menu on select[name='my-select']
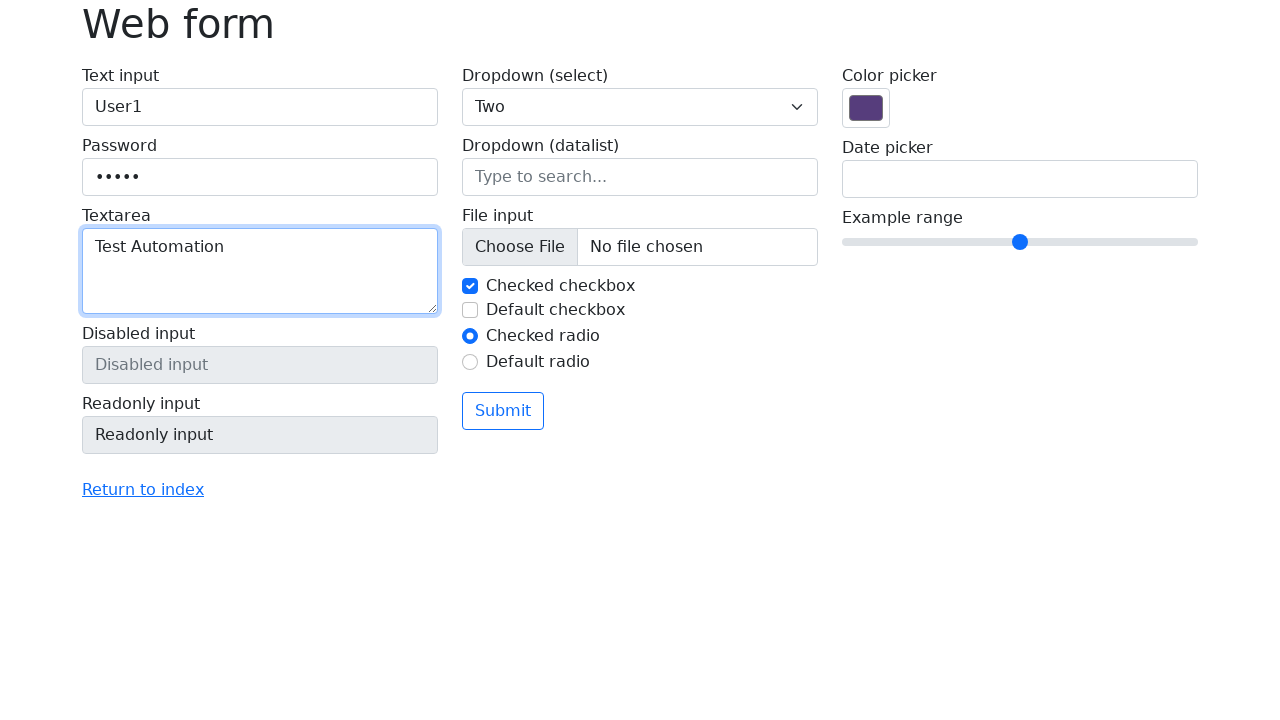

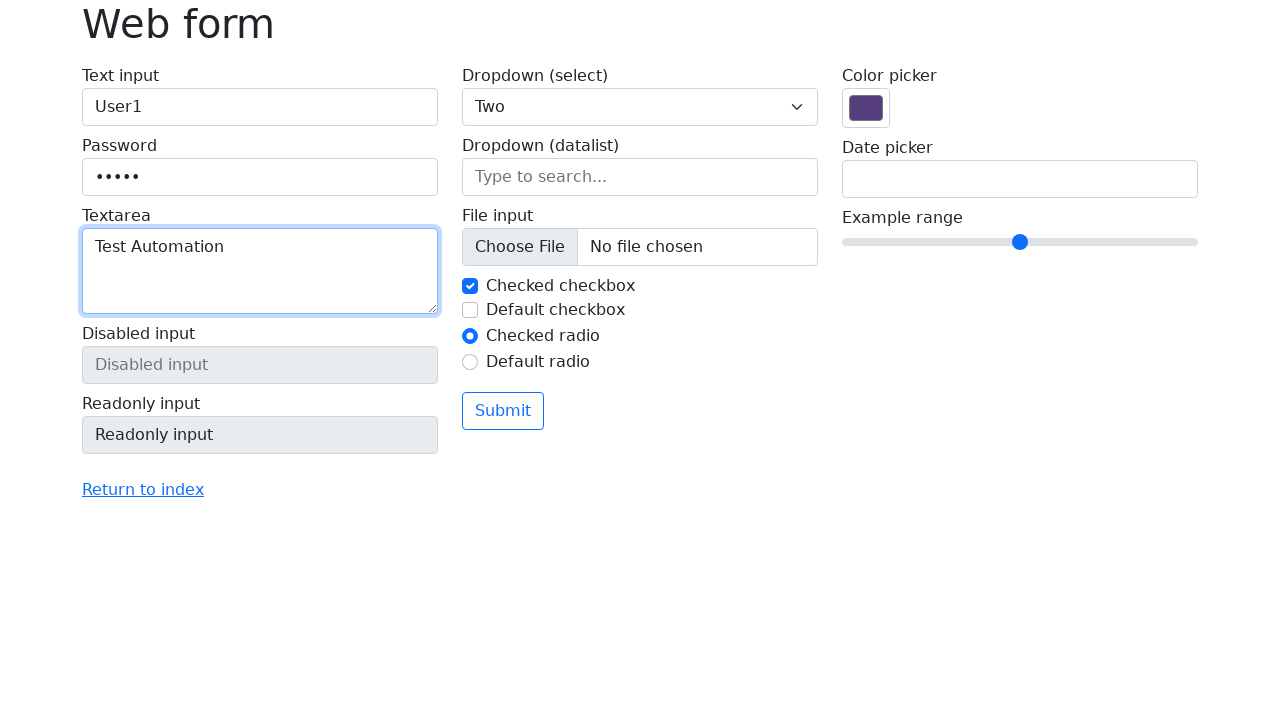